Tests scroll functionality on a webpage by scrolling down using keyboard actions and JavaScript, then scrolling a specific element into view and clicking it.

Starting URL: https://loopcamp.vercel.app/

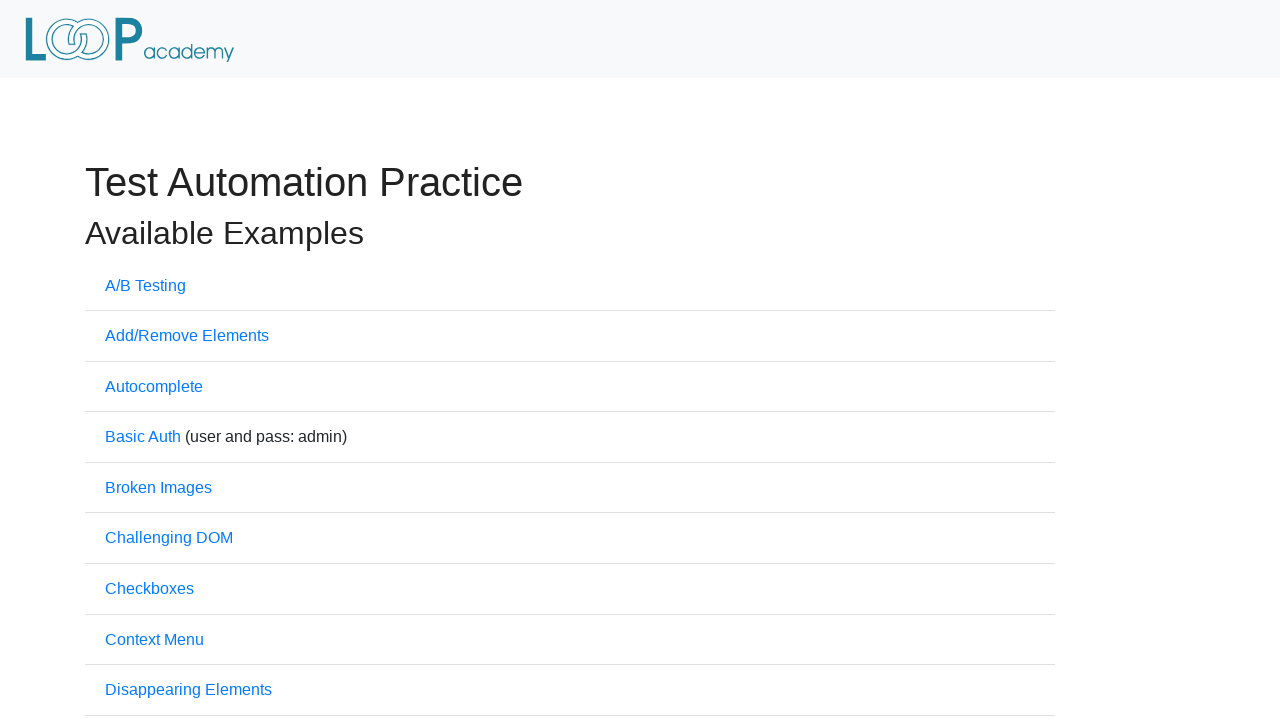

Located target link element with target='_blank'
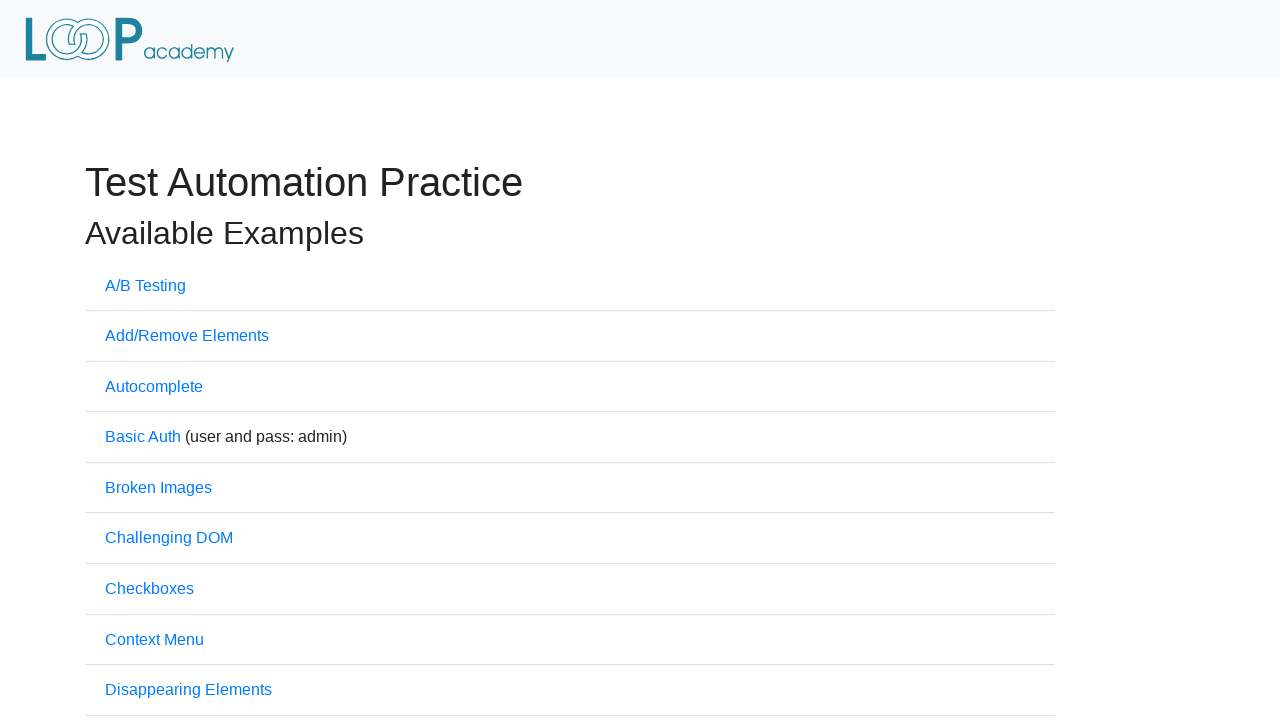

Pressed PageDown key to scroll
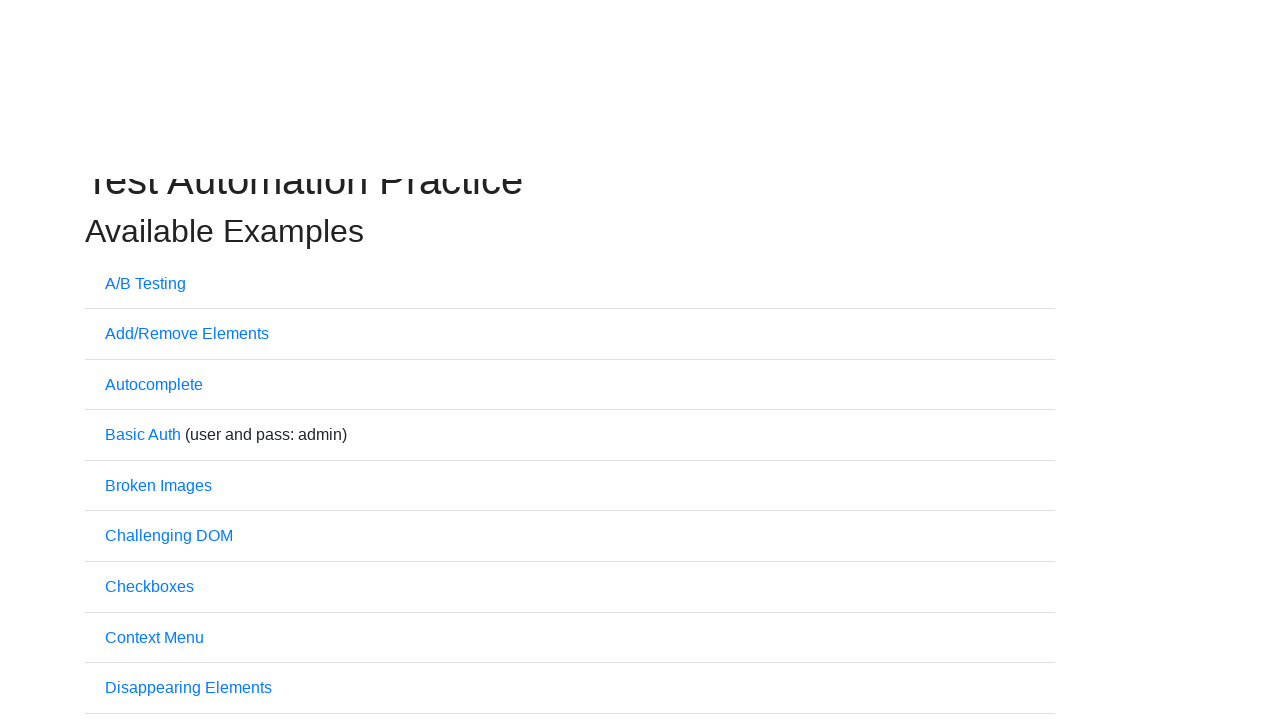

Pressed PageDown key to scroll further
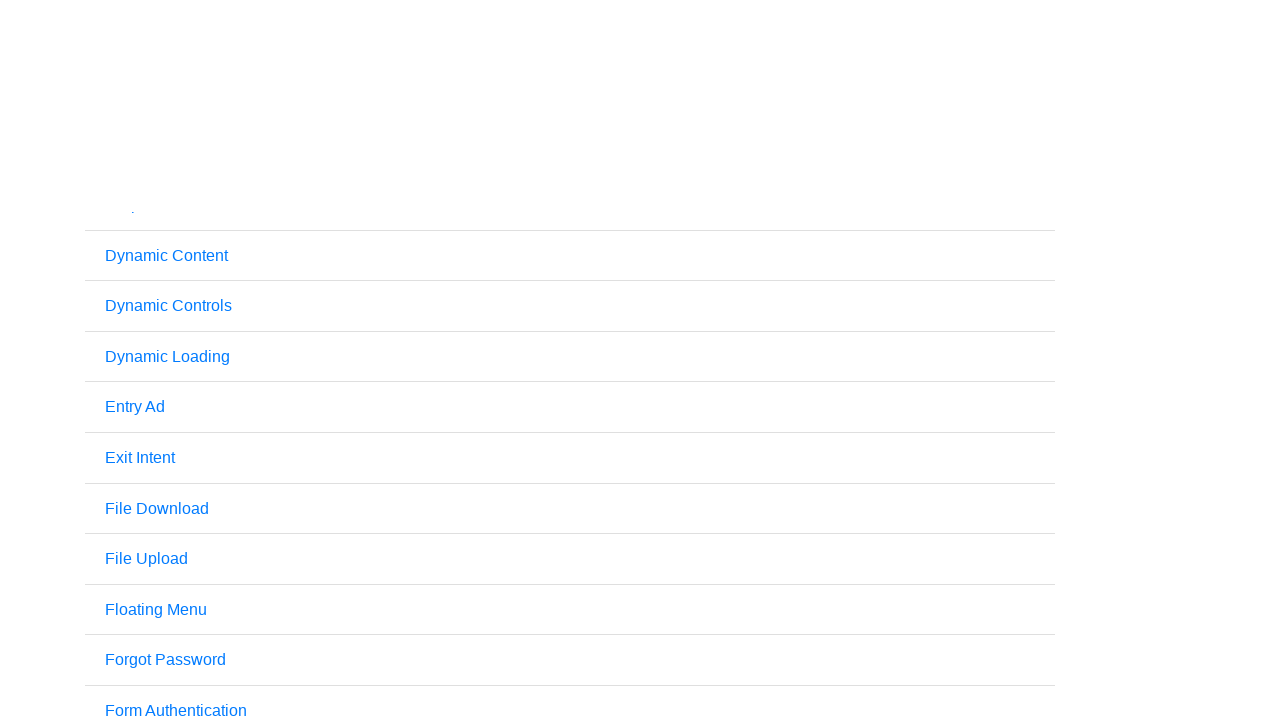

Pressed PageDown key to scroll even further
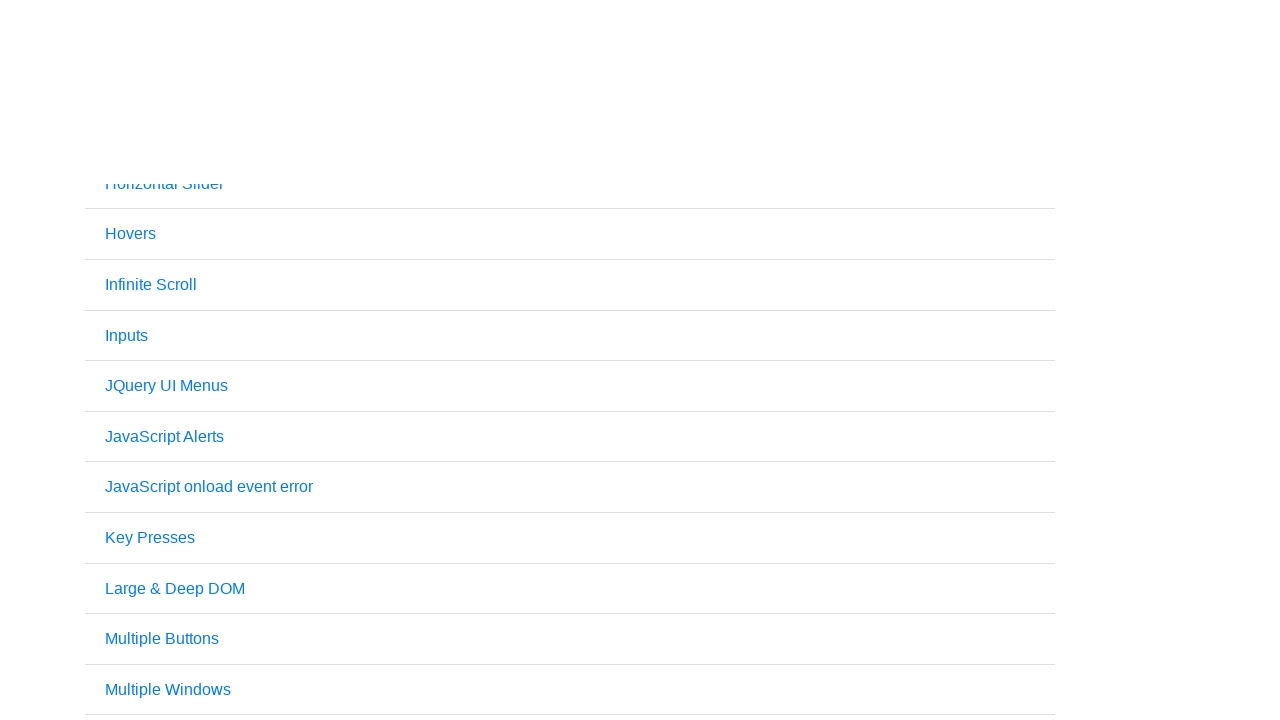

Scrolled target link element into view
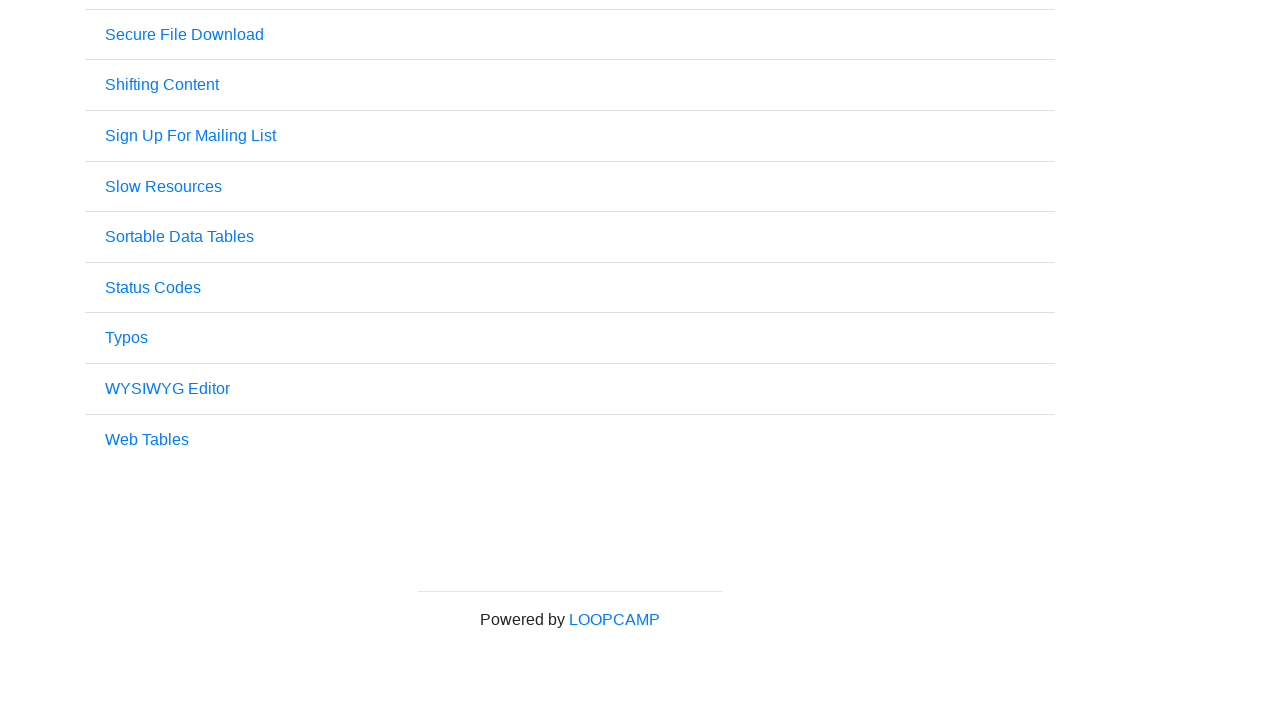

Clicked the target link element at (614, 620) on xpath=//a[@target='_blank']
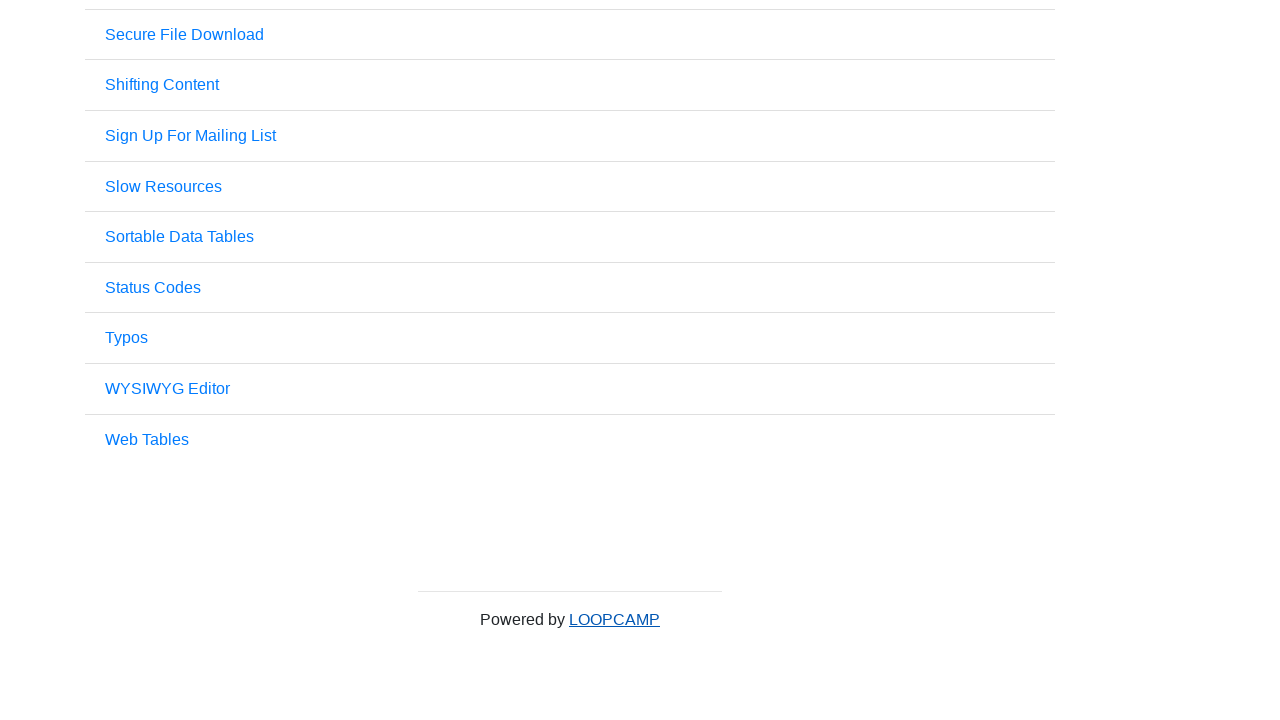

Scrolled page down by 500 pixels using JavaScript
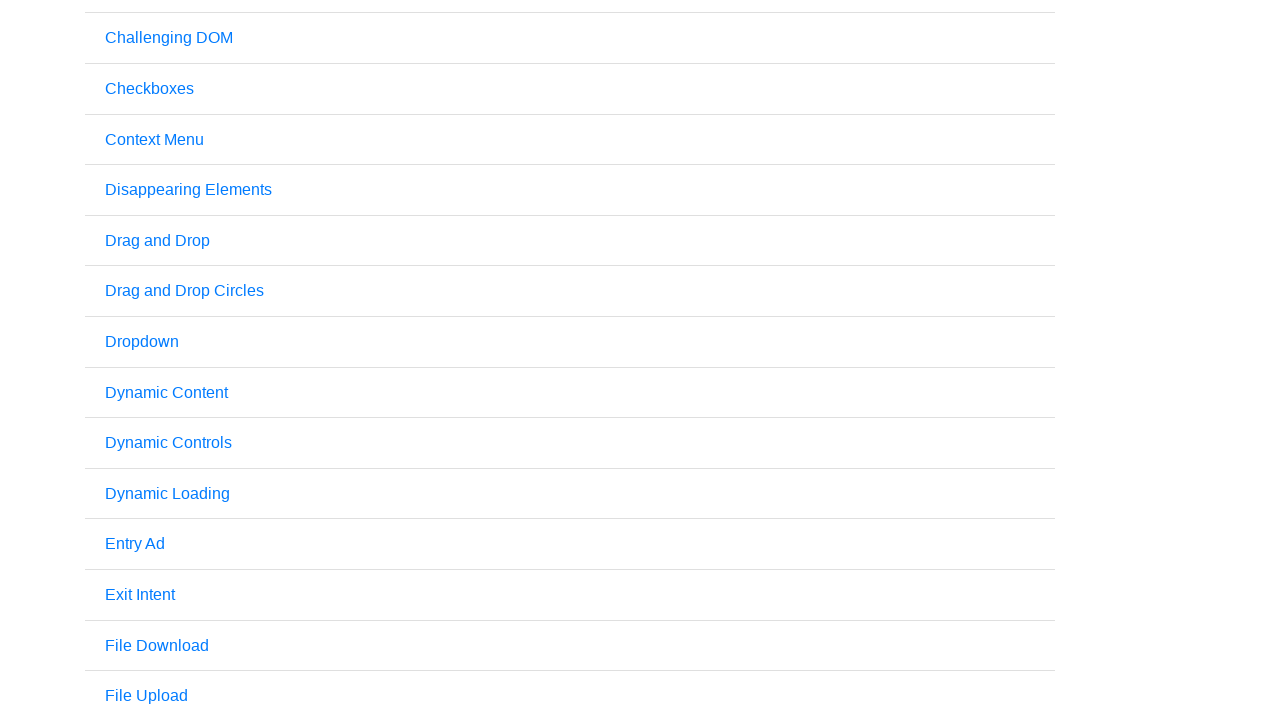

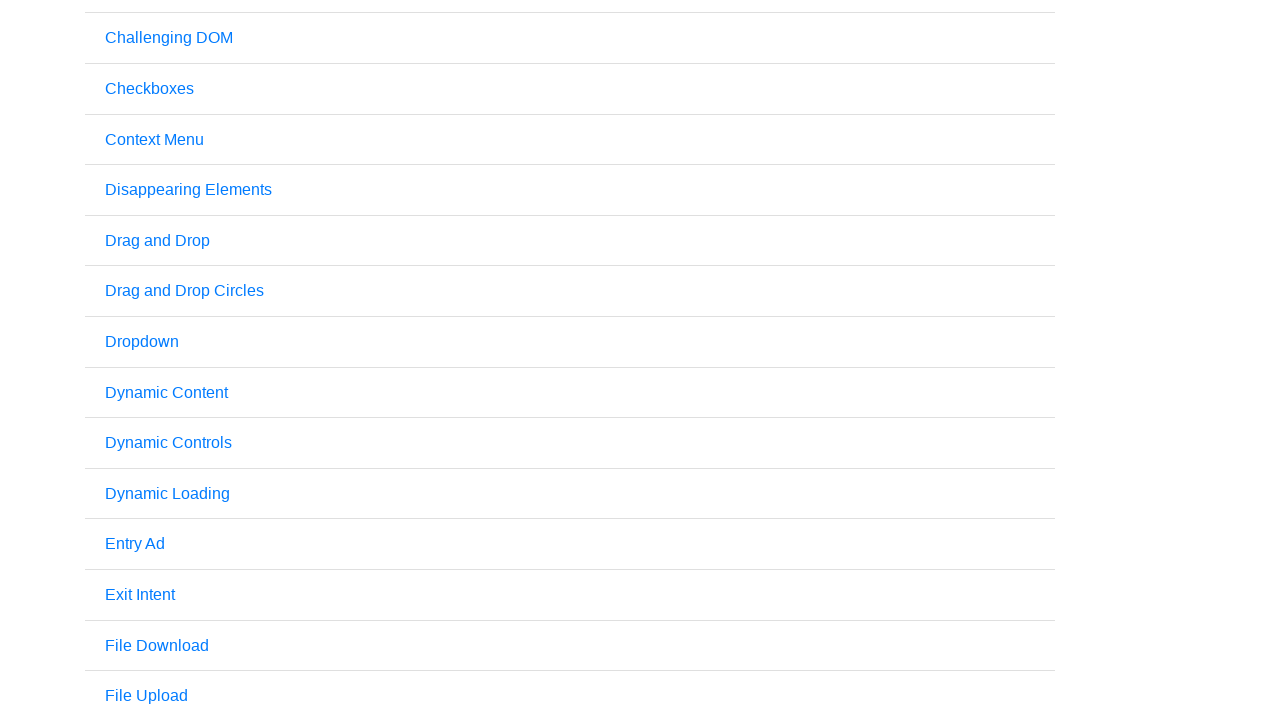